Performs a drag and drop operation on the jQuery UI demo page by dragging a white rectangular box into a yellow rectangular box

Starting URL: https://jqueryui.com/droppable/

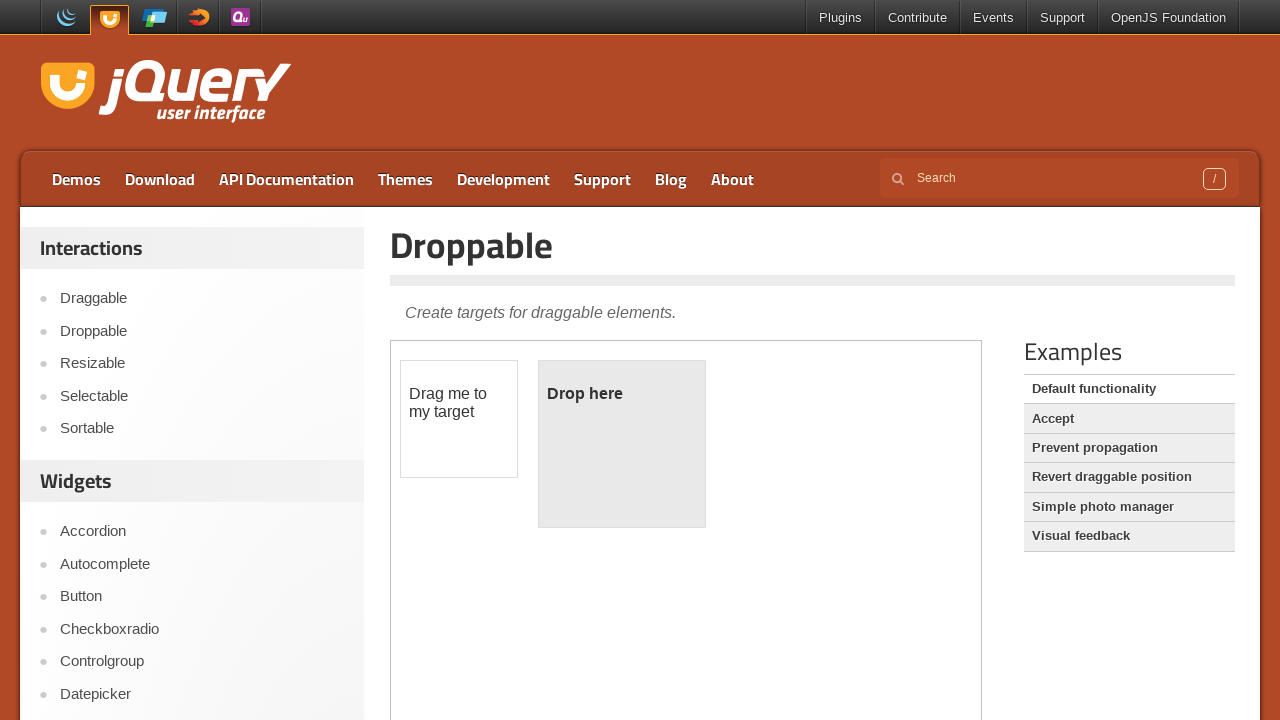

Located and selected the first iframe containing the drag and drop demo
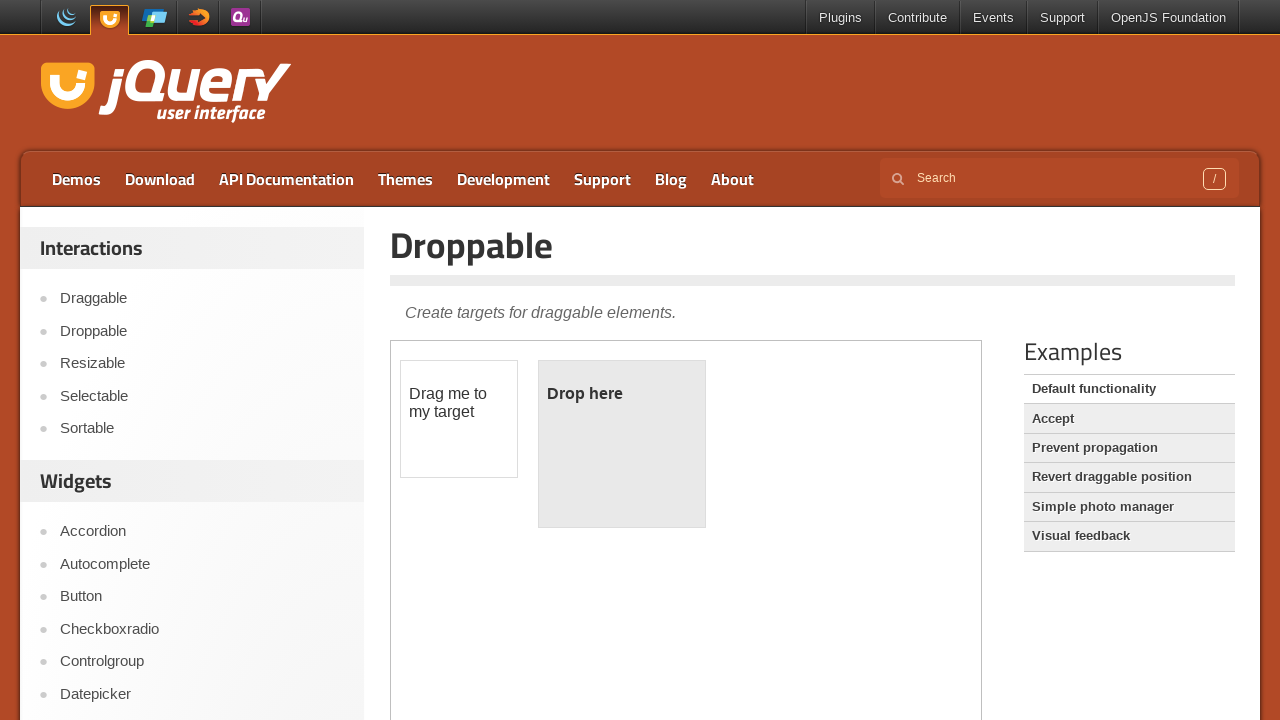

Located the draggable white rectangular box element
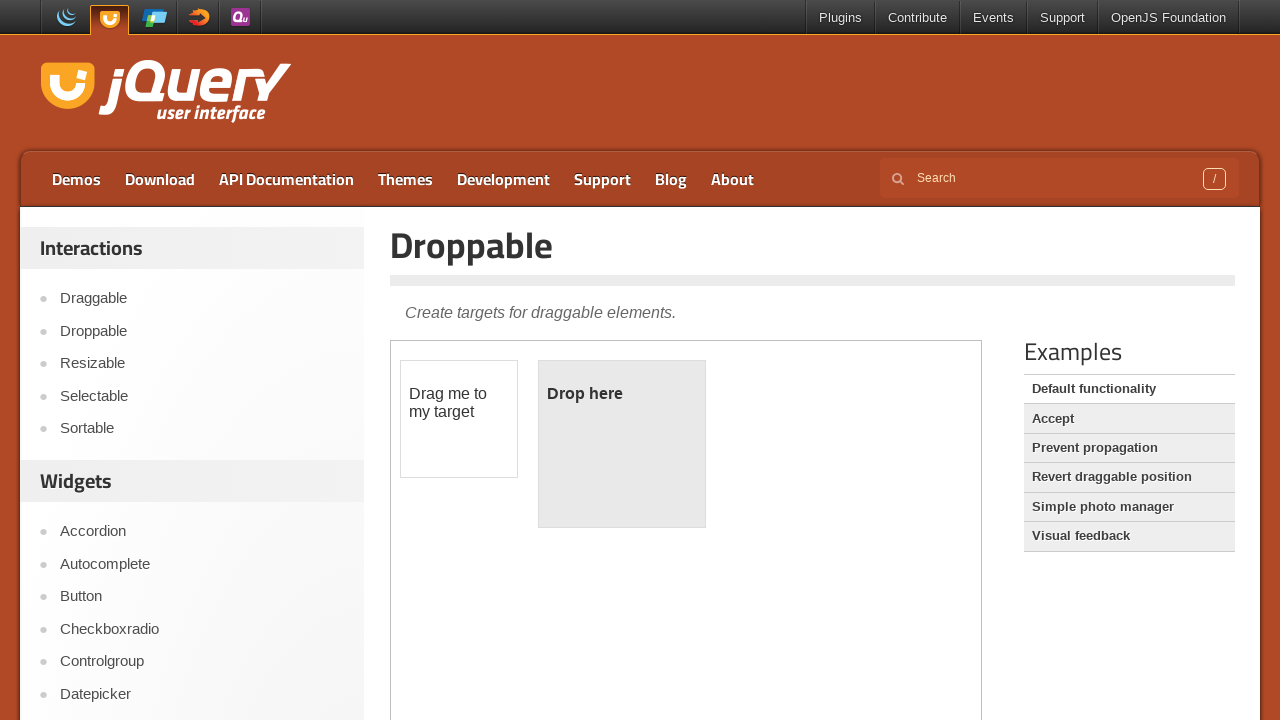

Located the droppable yellow rectangular box element
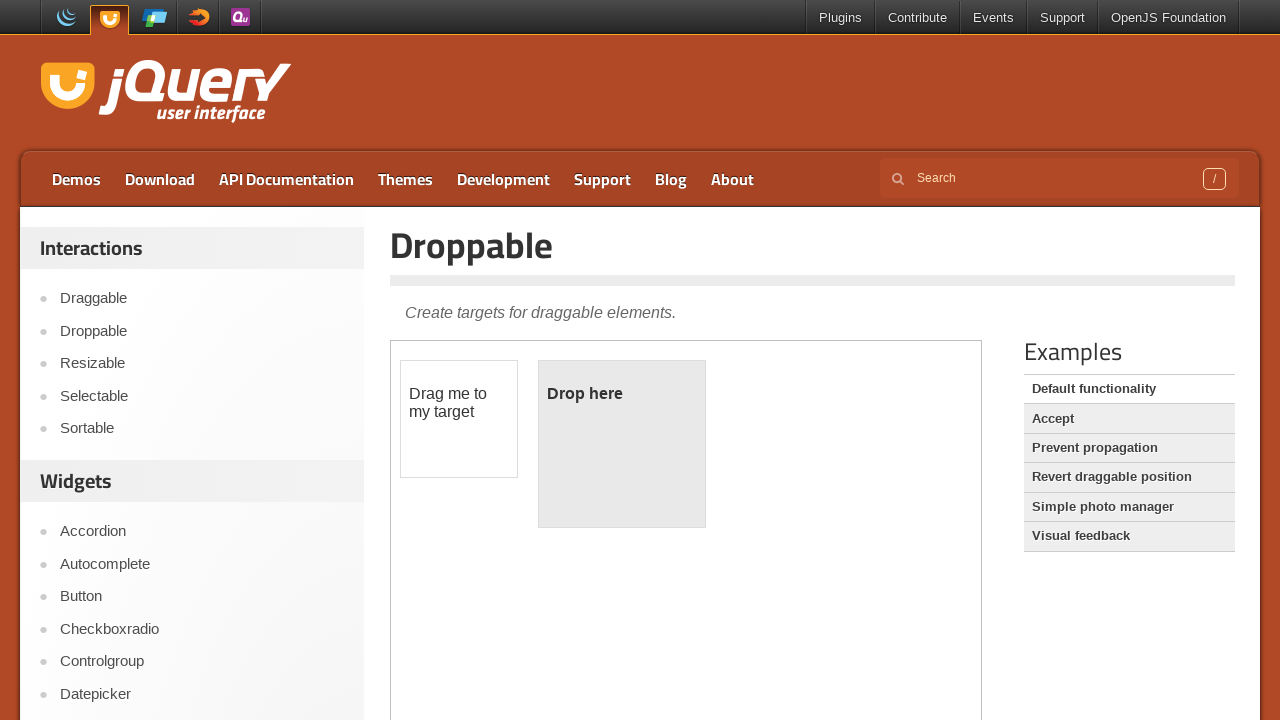

Performed drag and drop operation, dragging the white box into the yellow box at (622, 444)
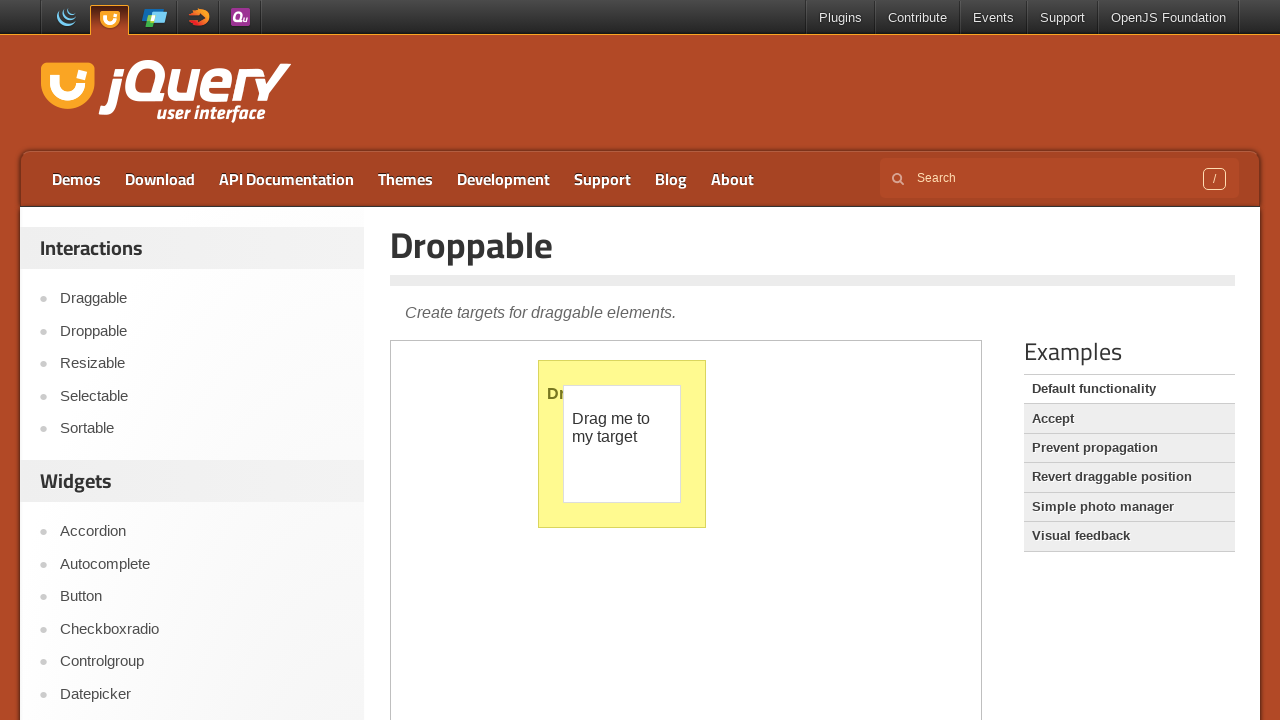

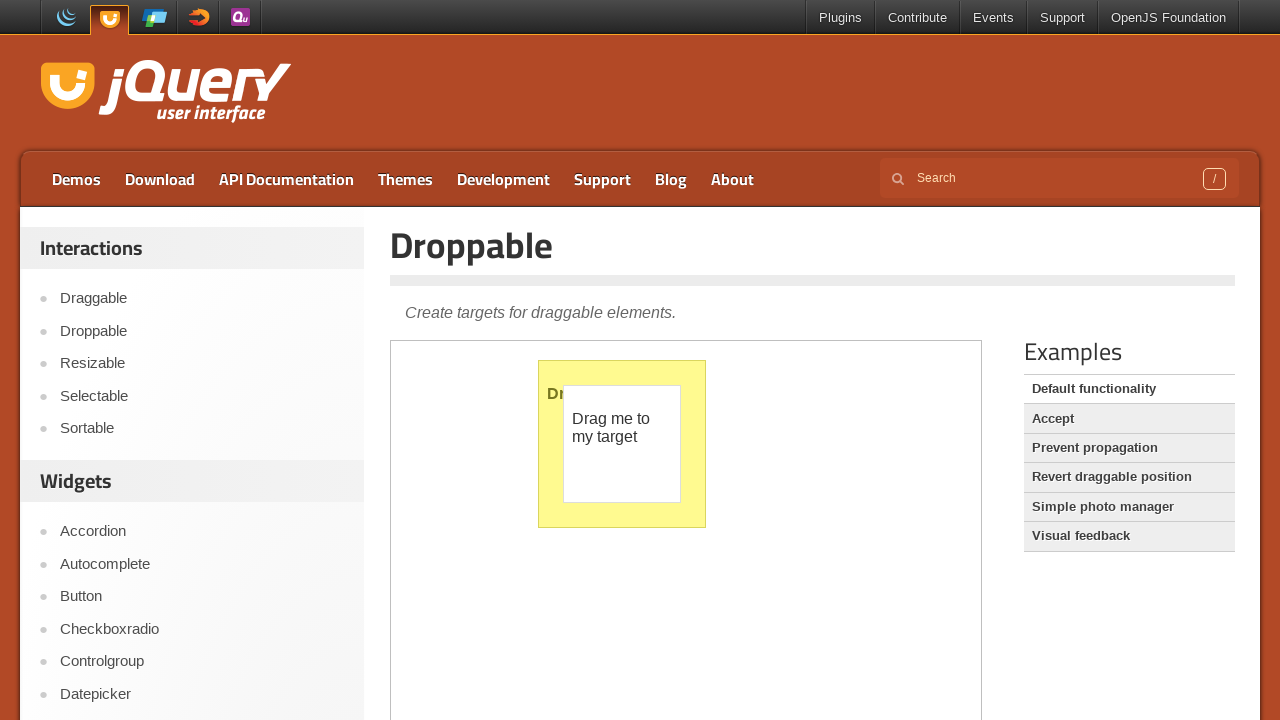